Navigates to ICC cricket rankings page and verifies if a specific country name exists in the team rankings table

Starting URL: https://www.icc-cricket.com/rankings/mens/team-rankings/t20i

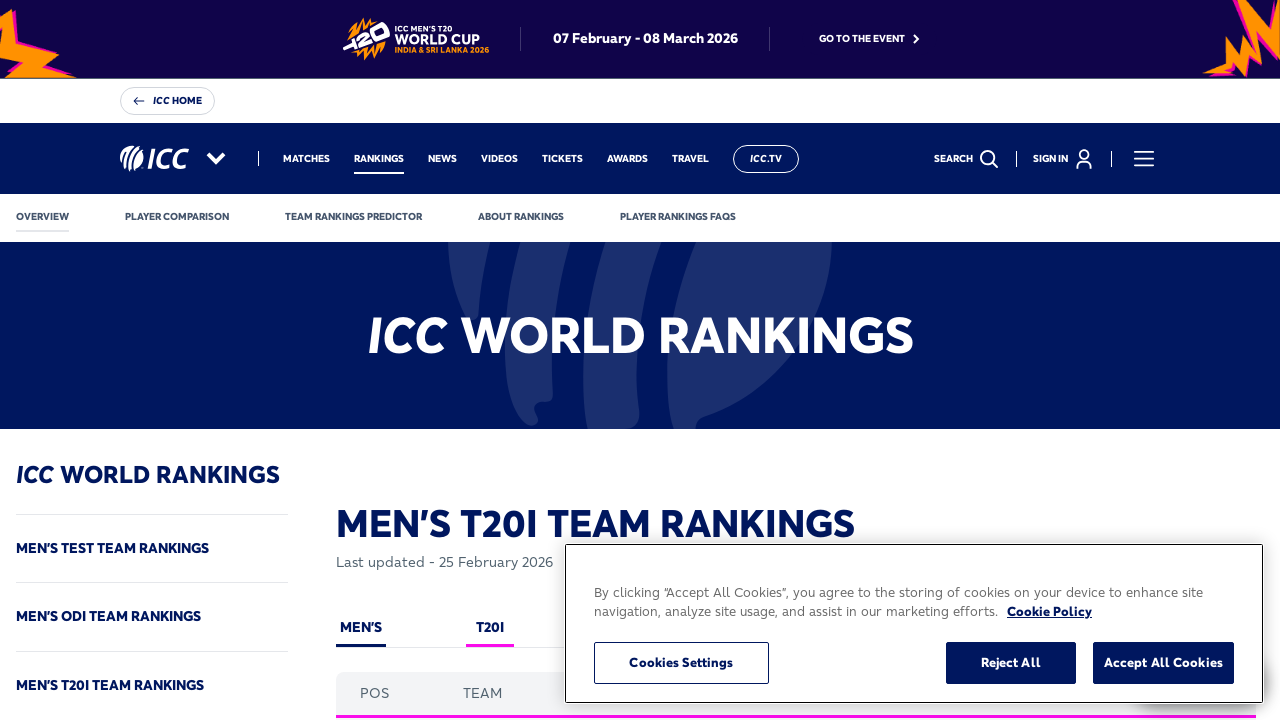

Navigated to ICC cricket T20I team rankings page
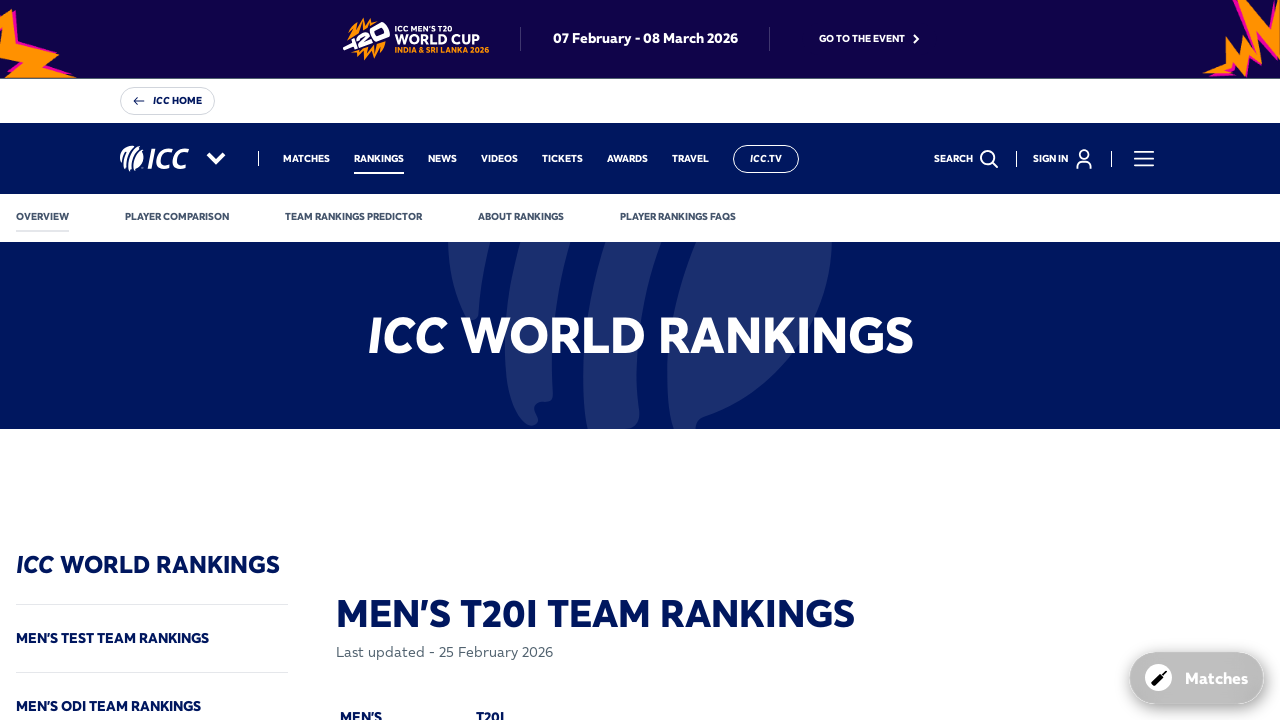

Rankings table loaded successfully
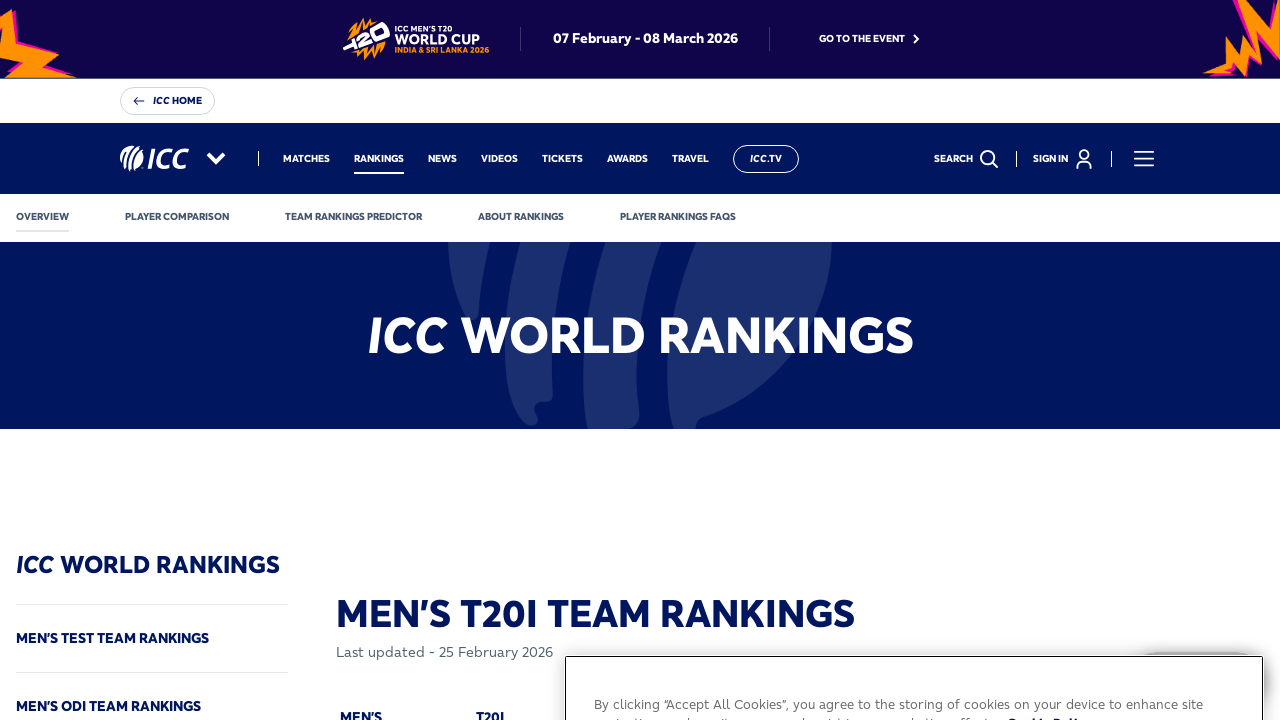

Extracted all team names from the rankings table
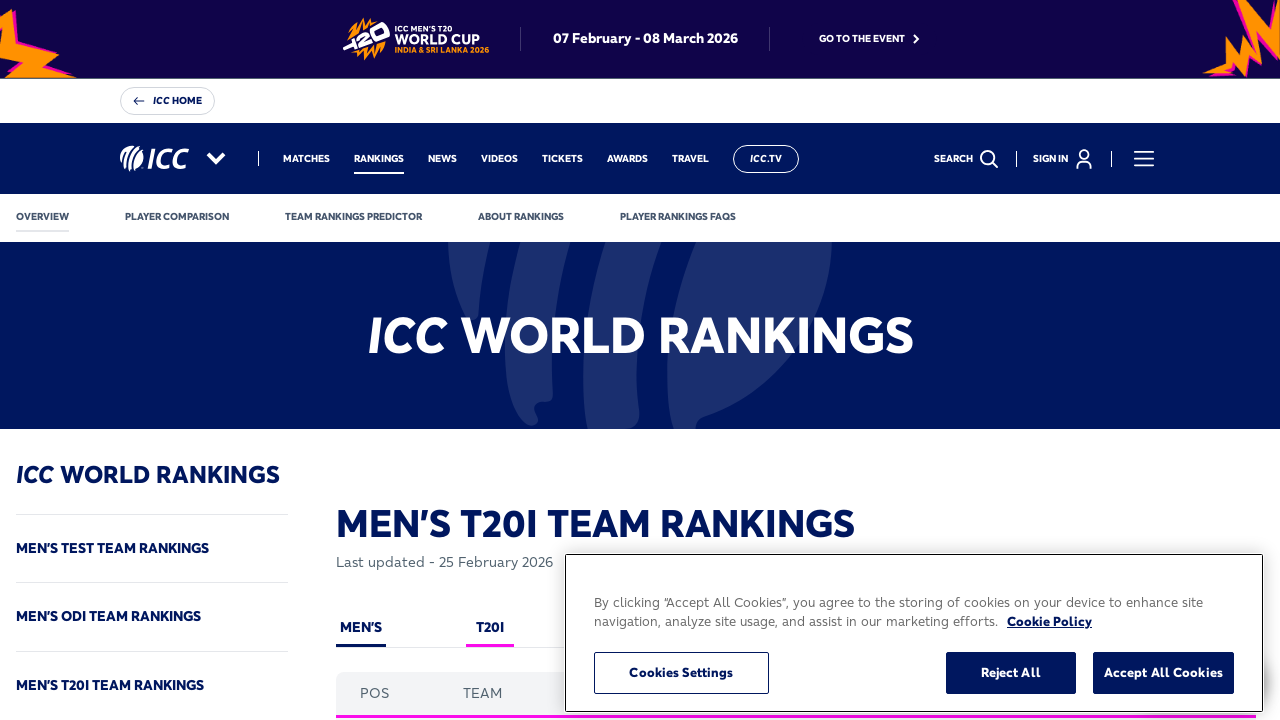

Verified that England is NOT present in the team rankings
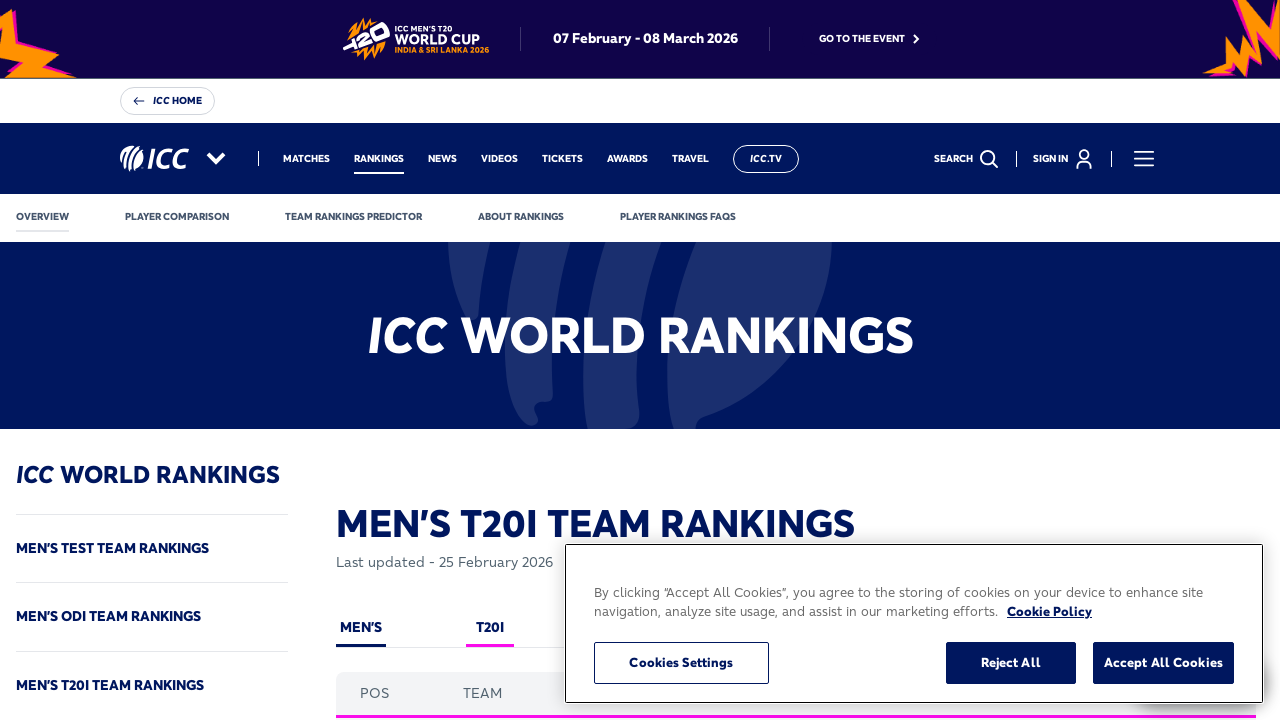

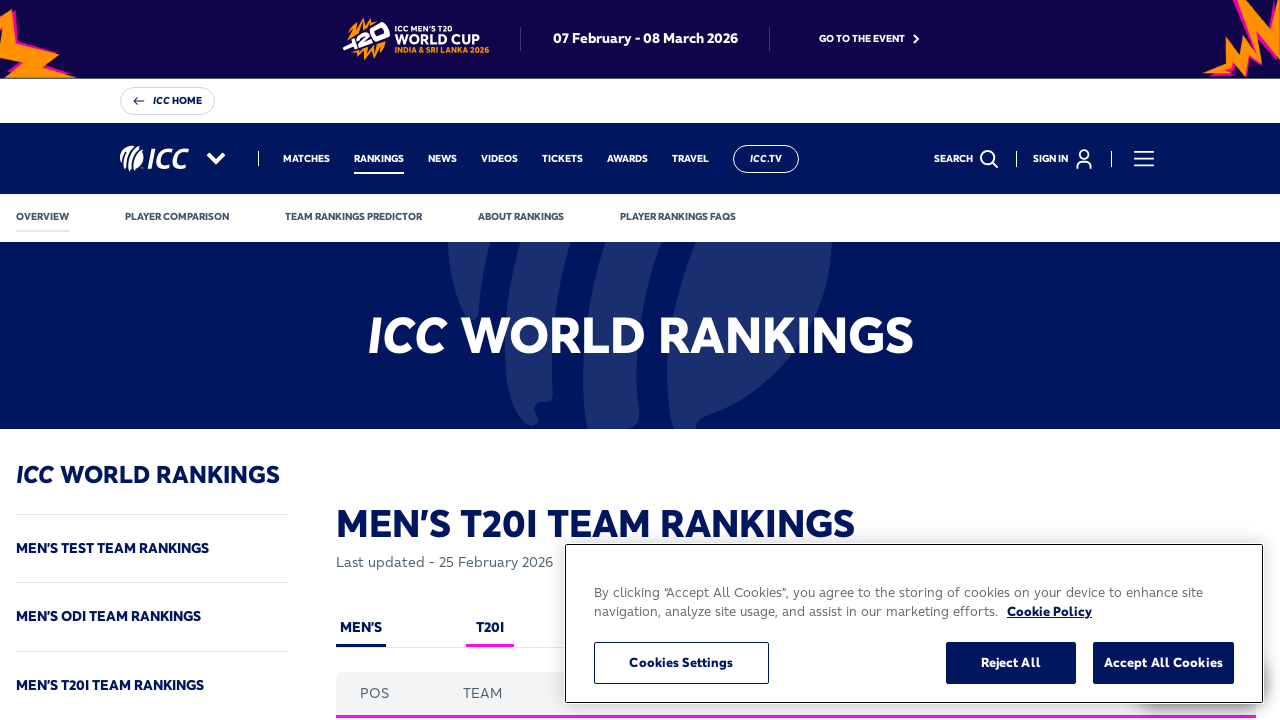